Tests handling JavaScript prompt dialog by clicking a button, entering text in the prompt, and accepting it

Starting URL: https://demoqa.com/alerts

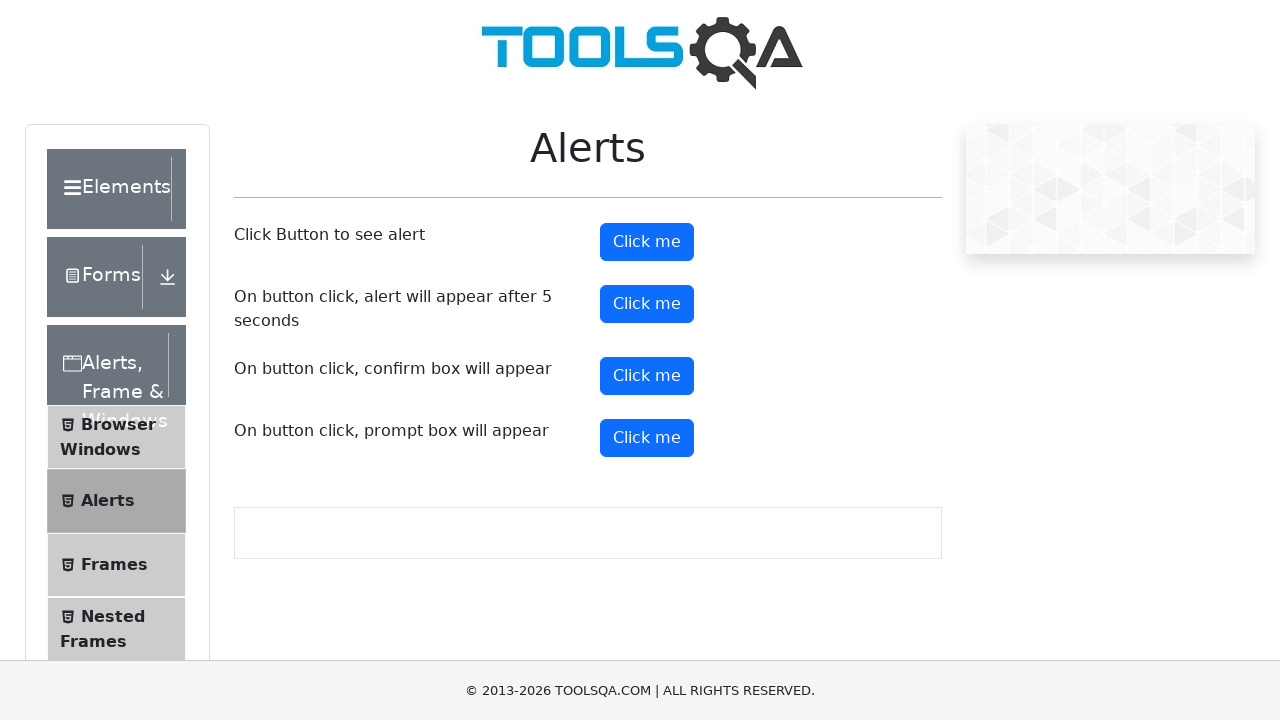

Set up dialog handler to accept prompt with text 'Michael Chen'
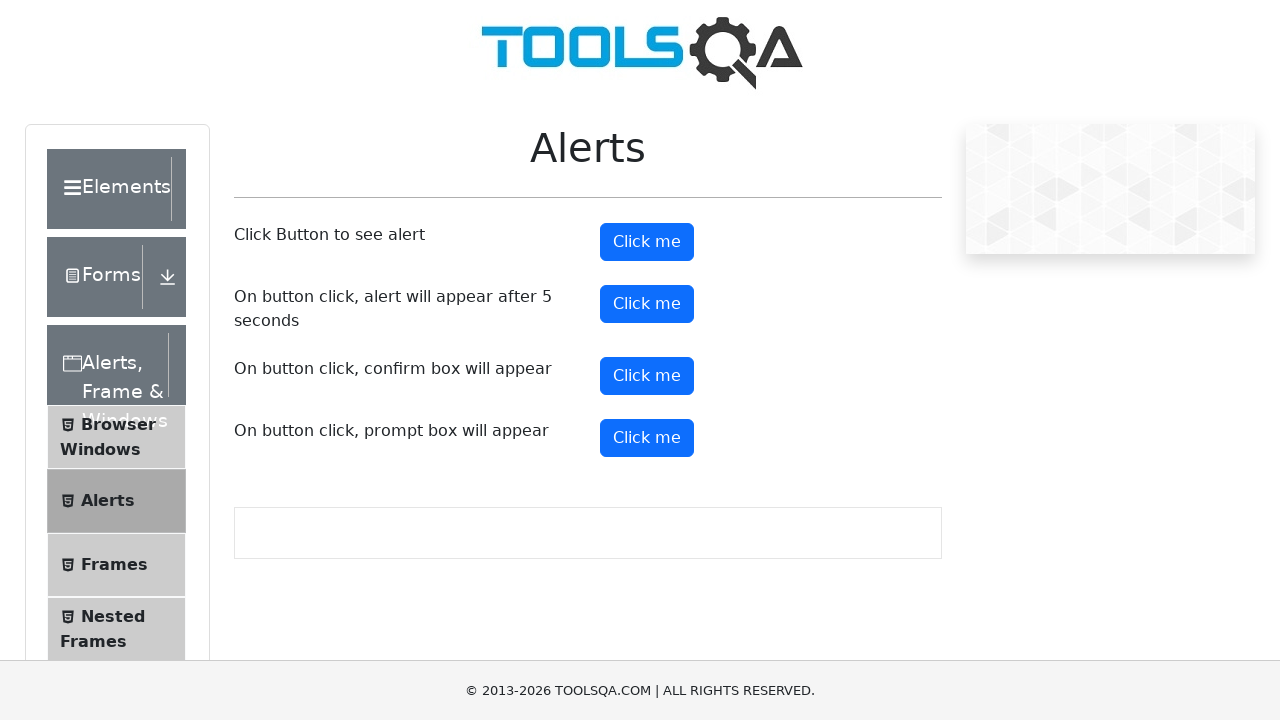

Clicked prompt button to trigger JavaScript dialog at (647, 438) on #promtButton
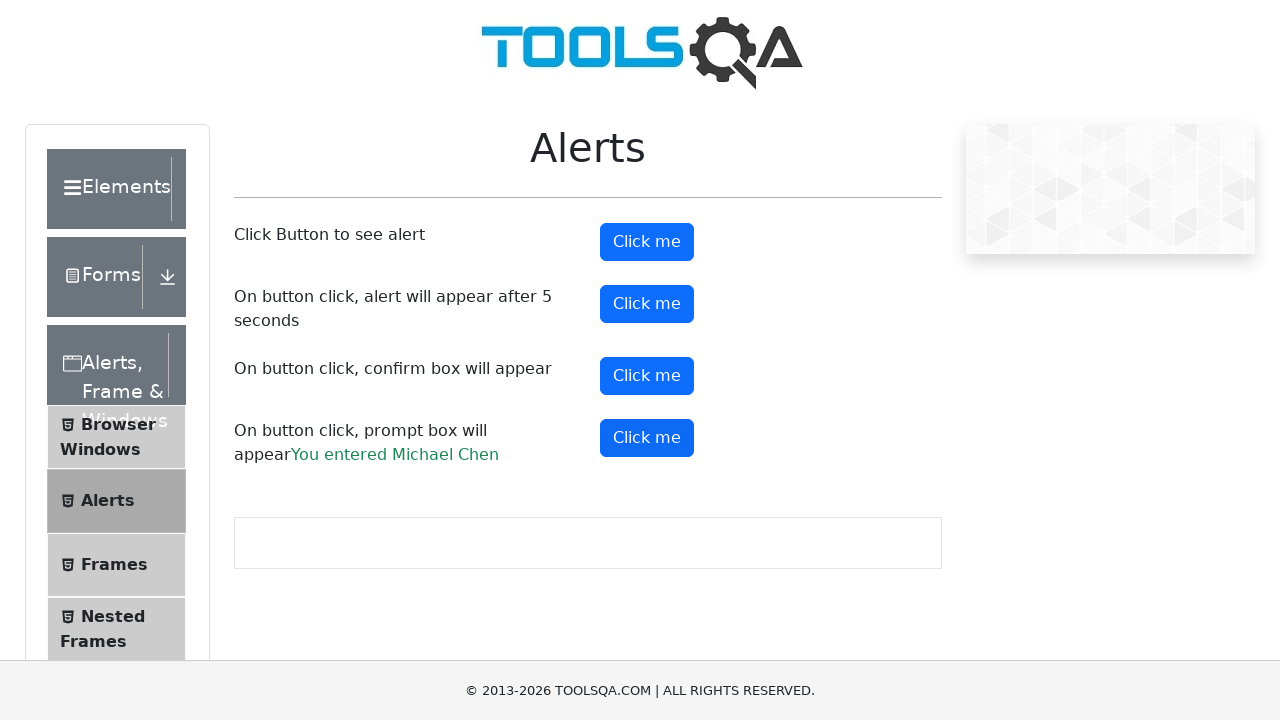

Prompt result element loaded and displayed with entered name
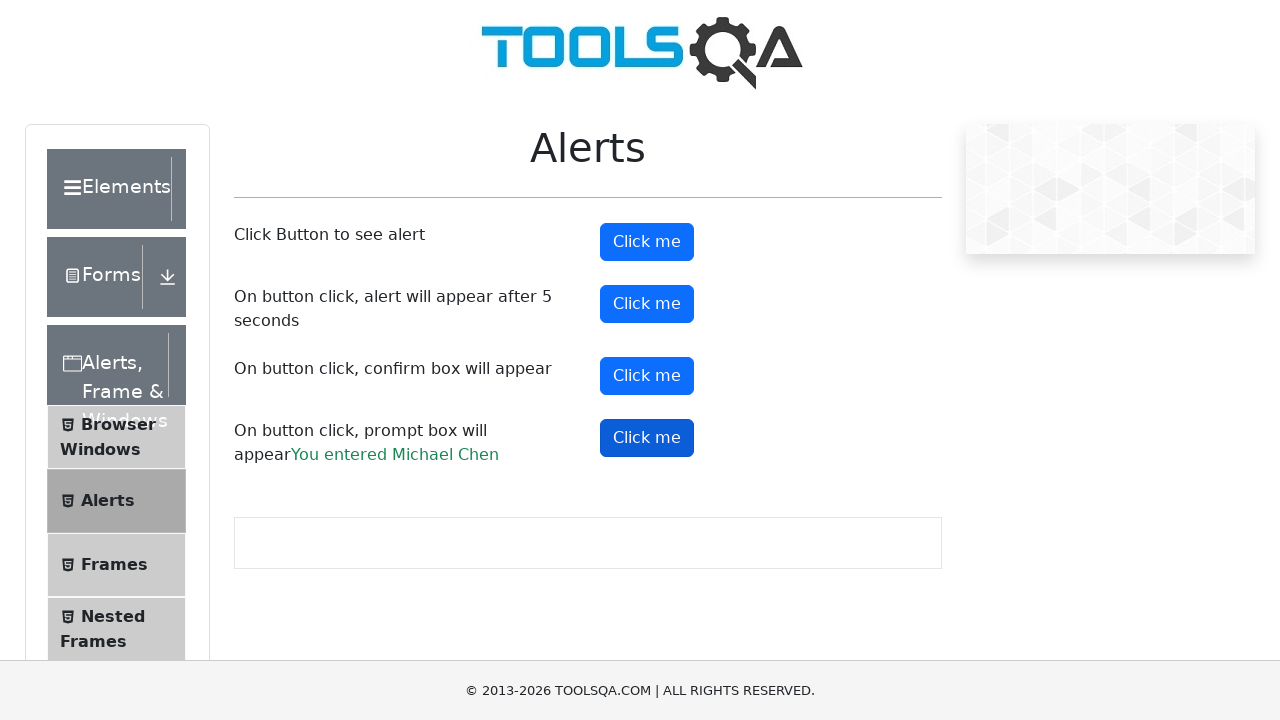

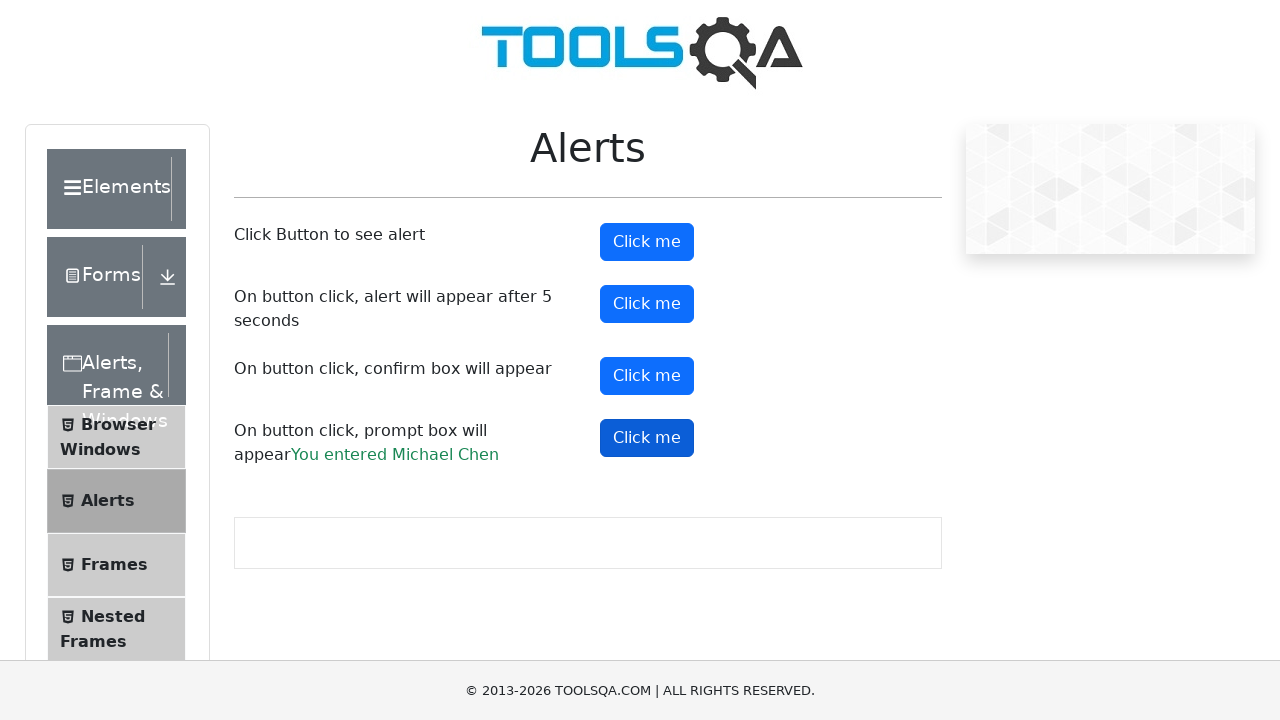